Tests browser alert handling by clicking a button that triggers a timed alert, waiting for the alert to appear, and then accepting it.

Starting URL: https://demoqa.com/alerts

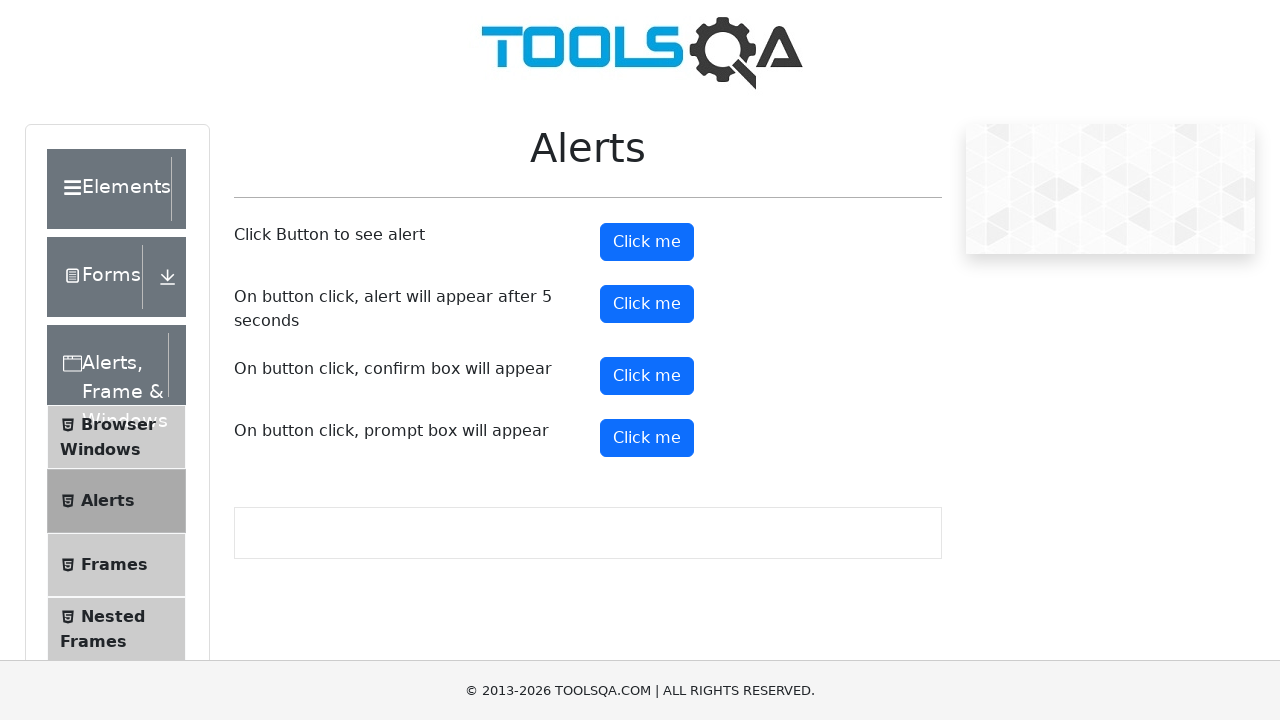

Set up dialog handler to automatically accept alerts
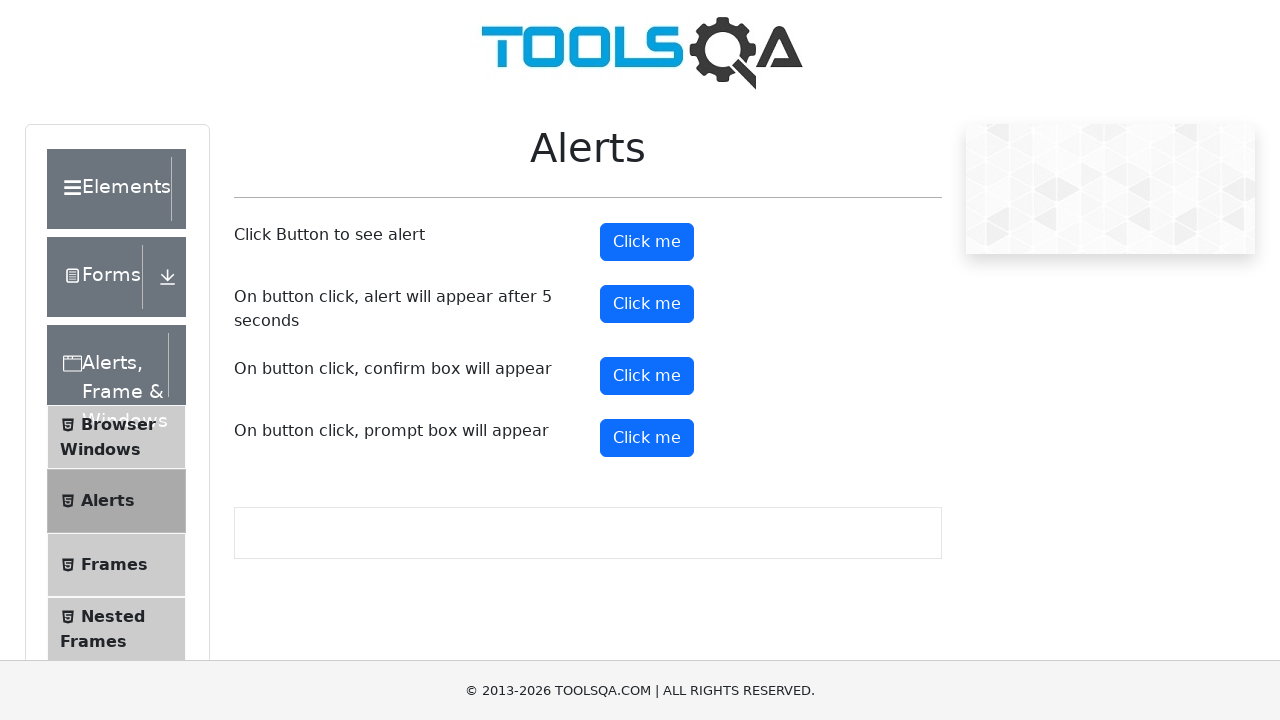

Clicked the timer alert button to trigger timed alert at (647, 304) on #timerAlertButton
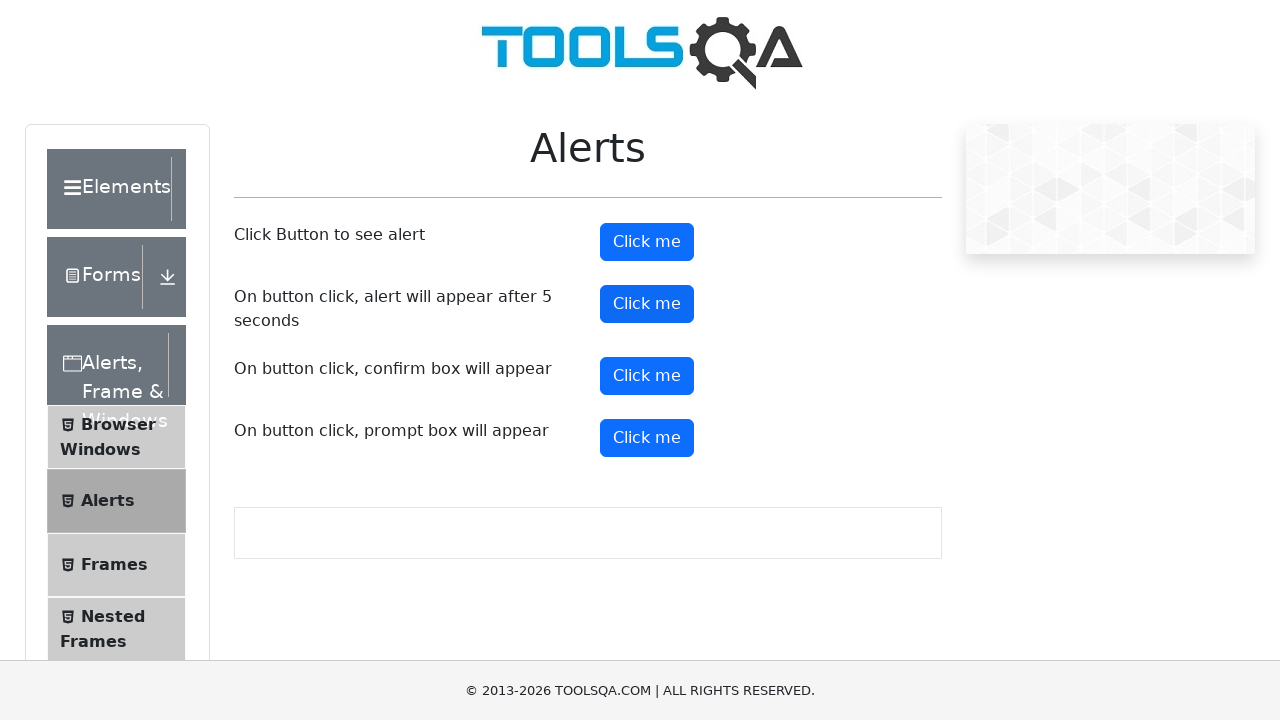

Waited 6 seconds for timed alert to appear and be accepted
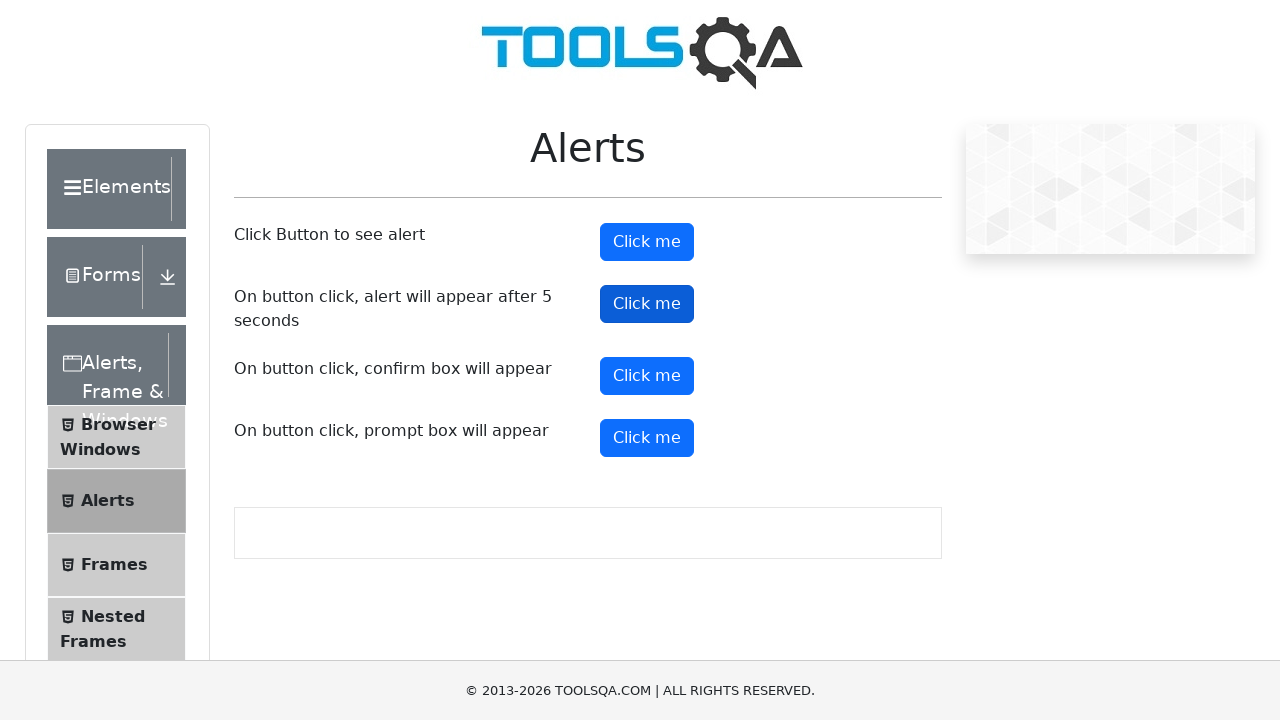

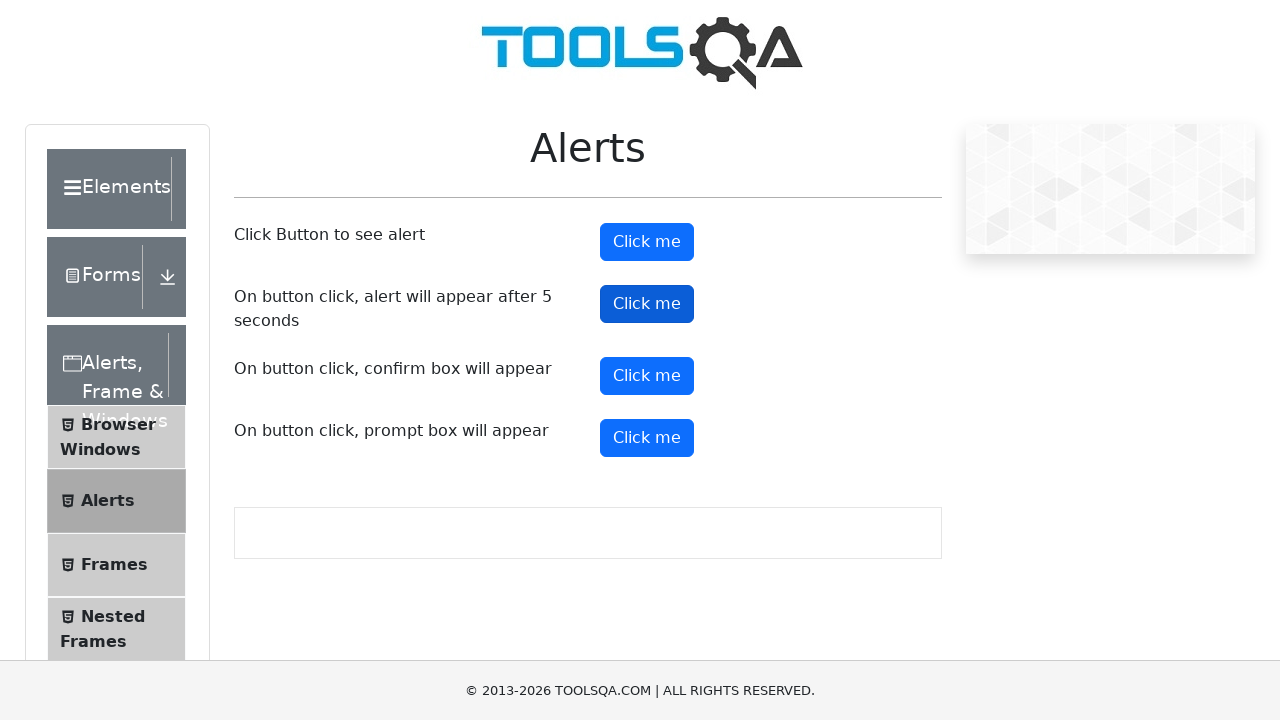